Navigates to a login page and verifies that the login button element is present by locating it using its CSS class selectors. This tests element visibility and CSS property inspection.

Starting URL: https://opensource-demo.orangehrmlive.com/web/index.php/auth/login

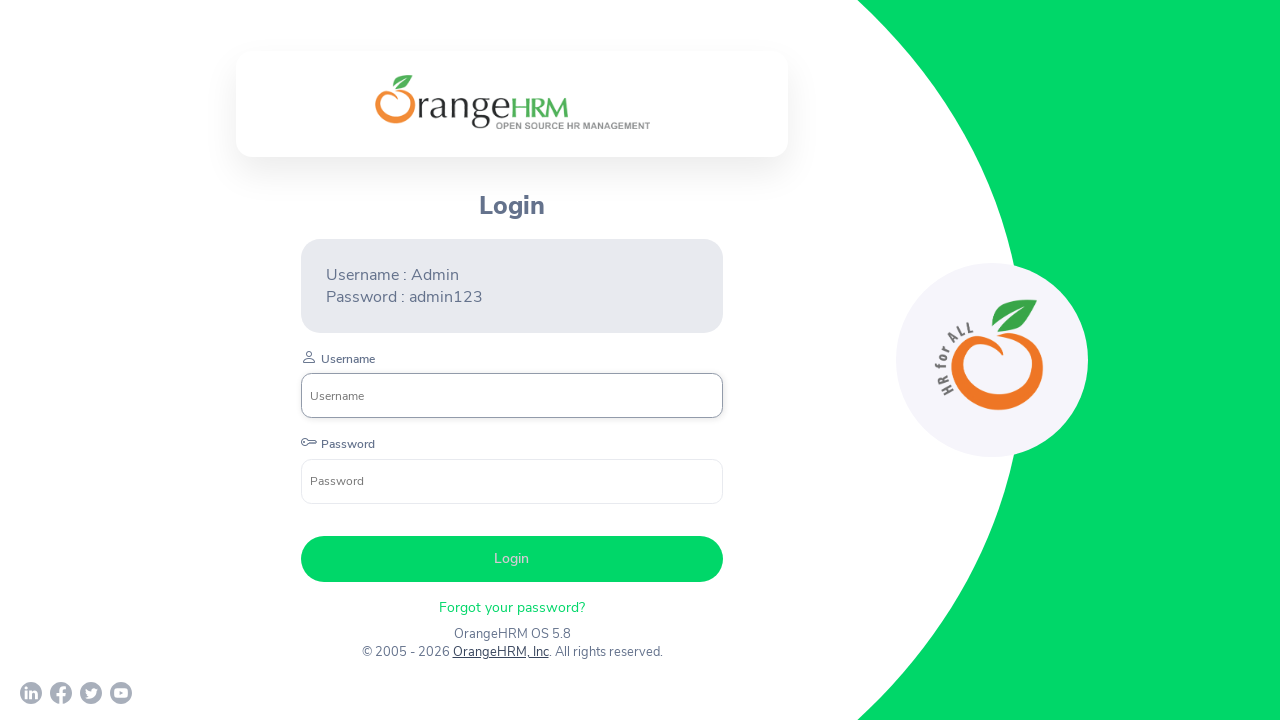

Waited for login button to become visible using CSS class selectors
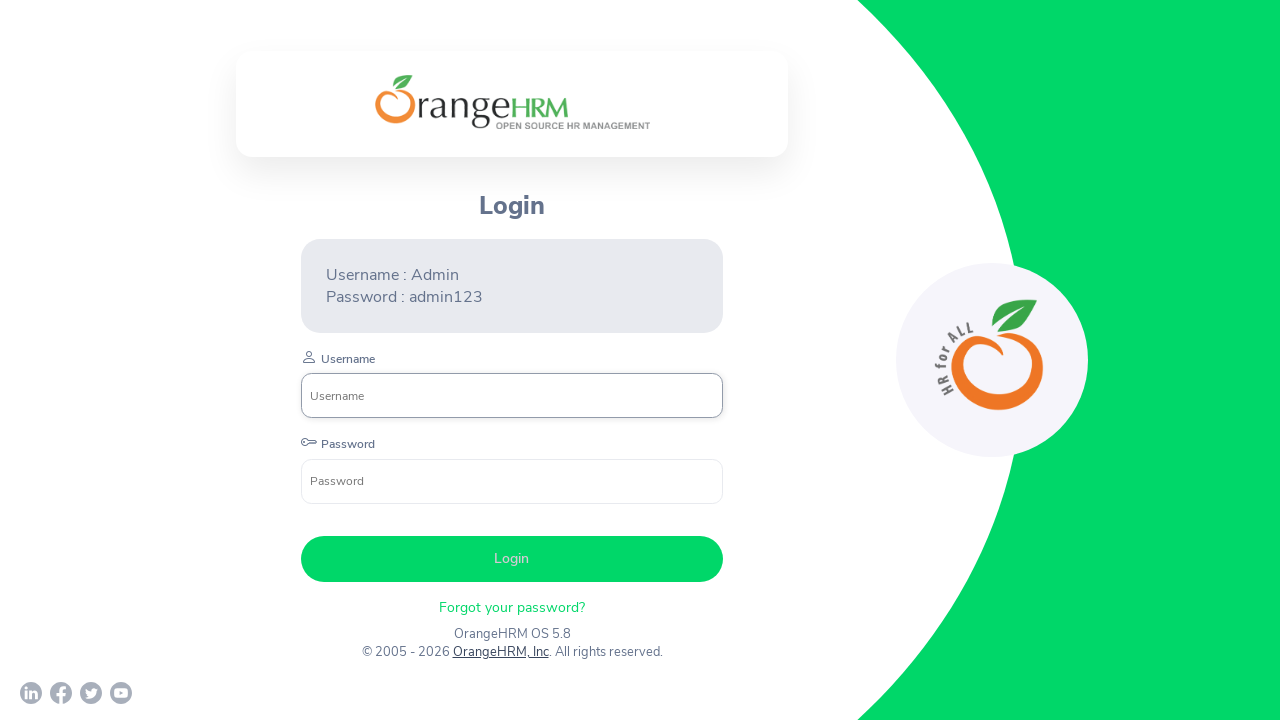

Verified login button is visible on the page
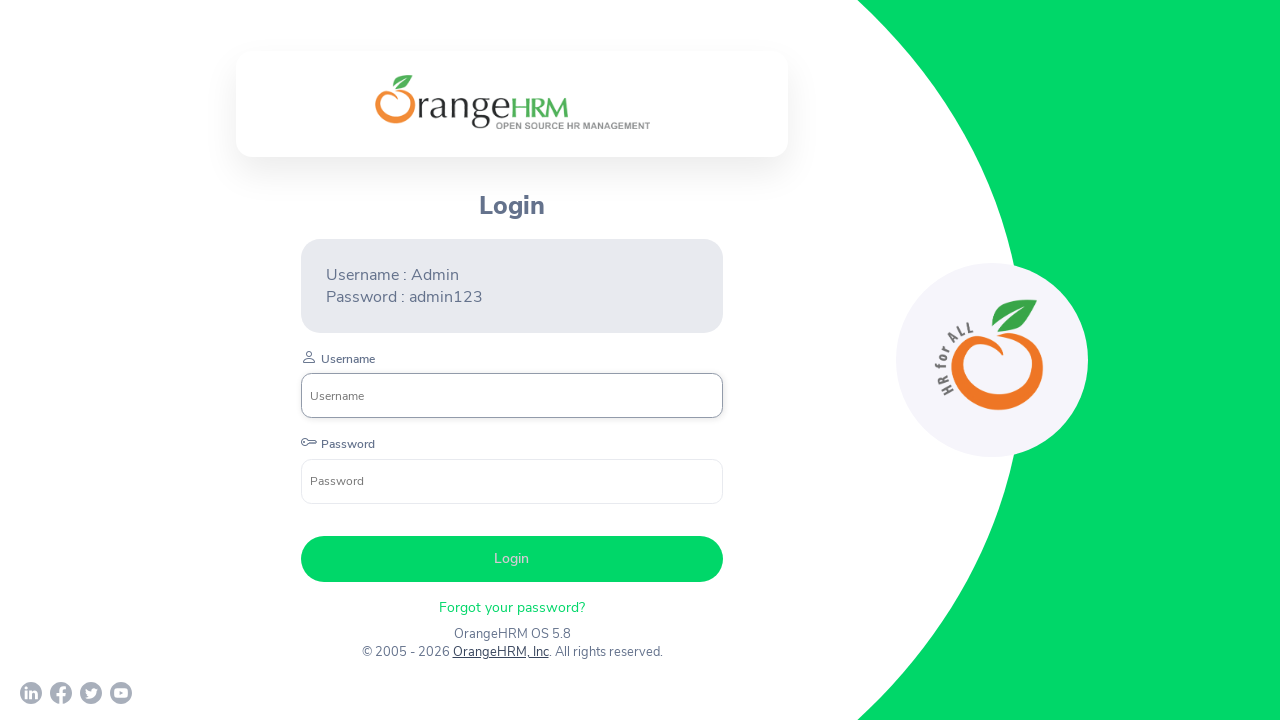

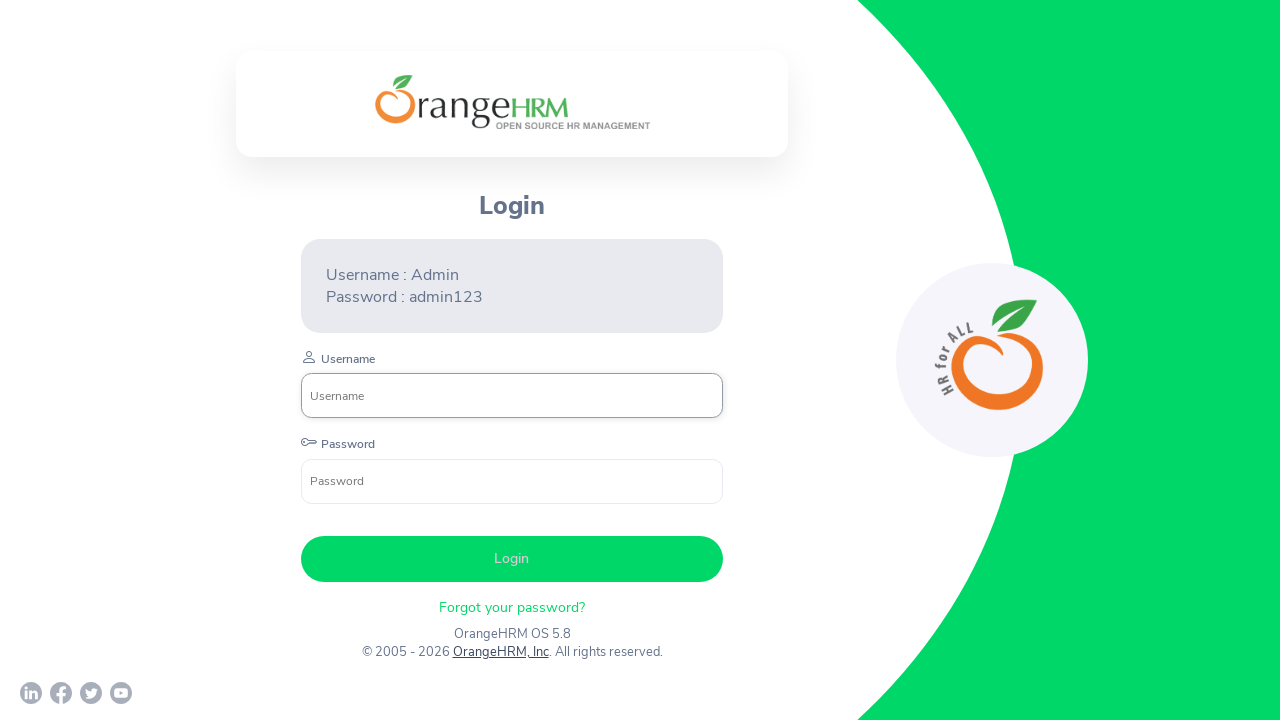